Navigates to the Architecture page via the sidebar and verifies the URL and page header

Starting URL: https://docs.qameta.io/allure-testops/

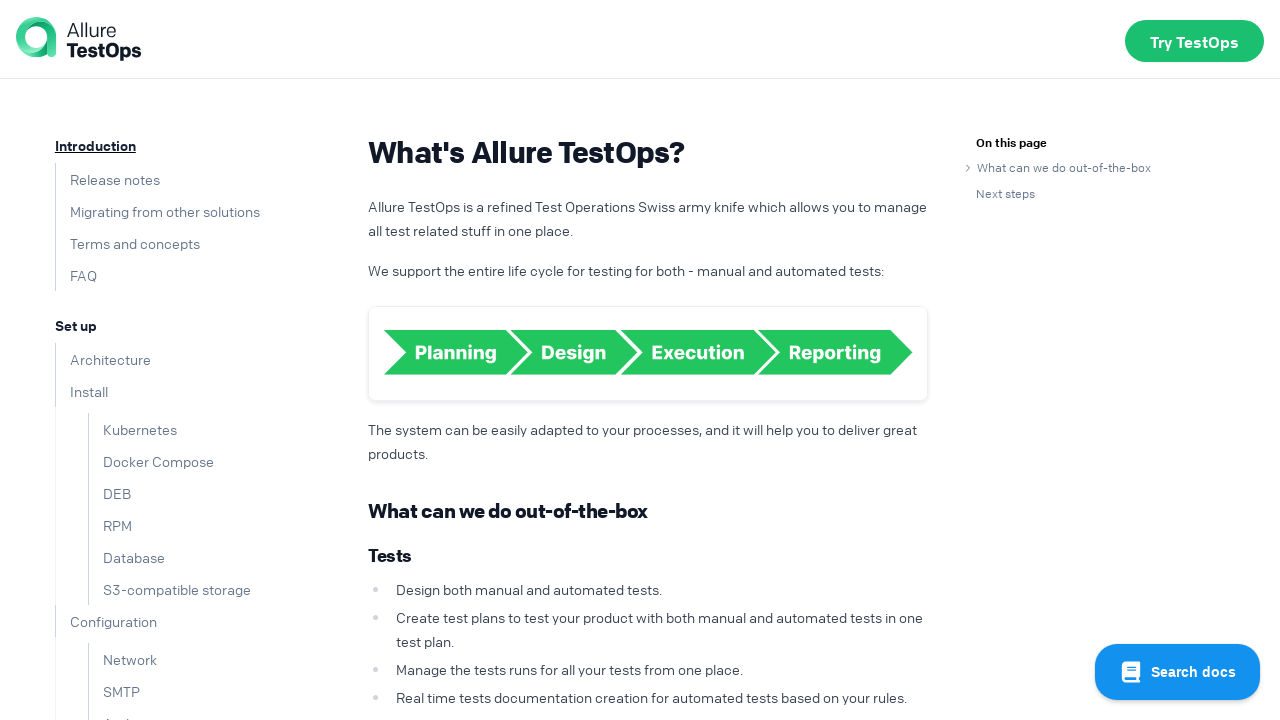

Clicked 'Architecture' link in sidebar at (103, 359) on text=Architecture
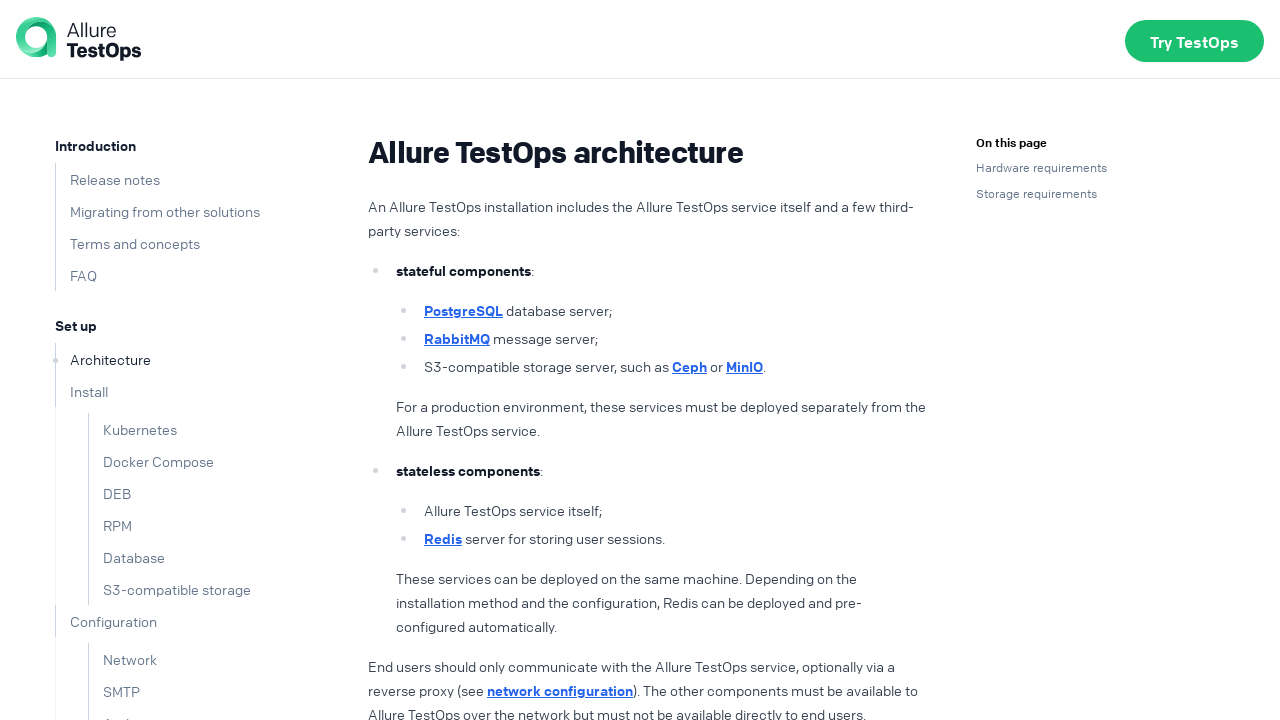

Verified URL contains 'architecture'
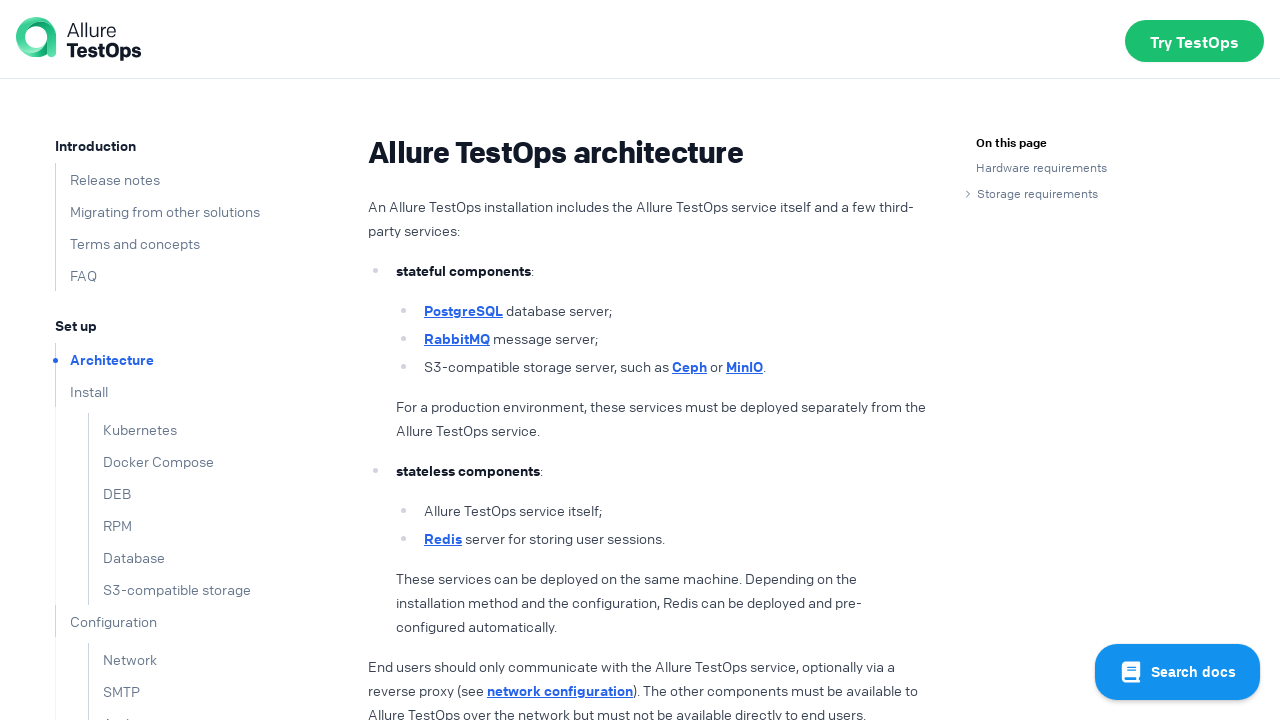

Verified page header displays 'Allure TestOps architecture'
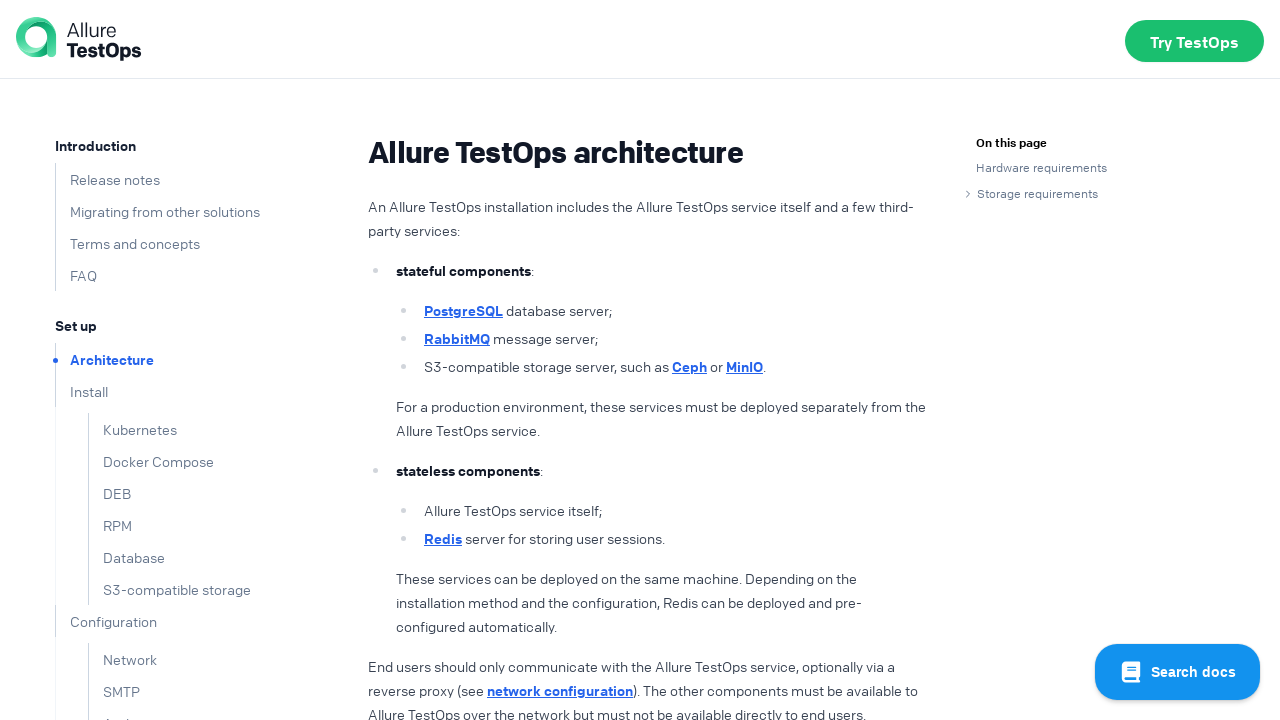

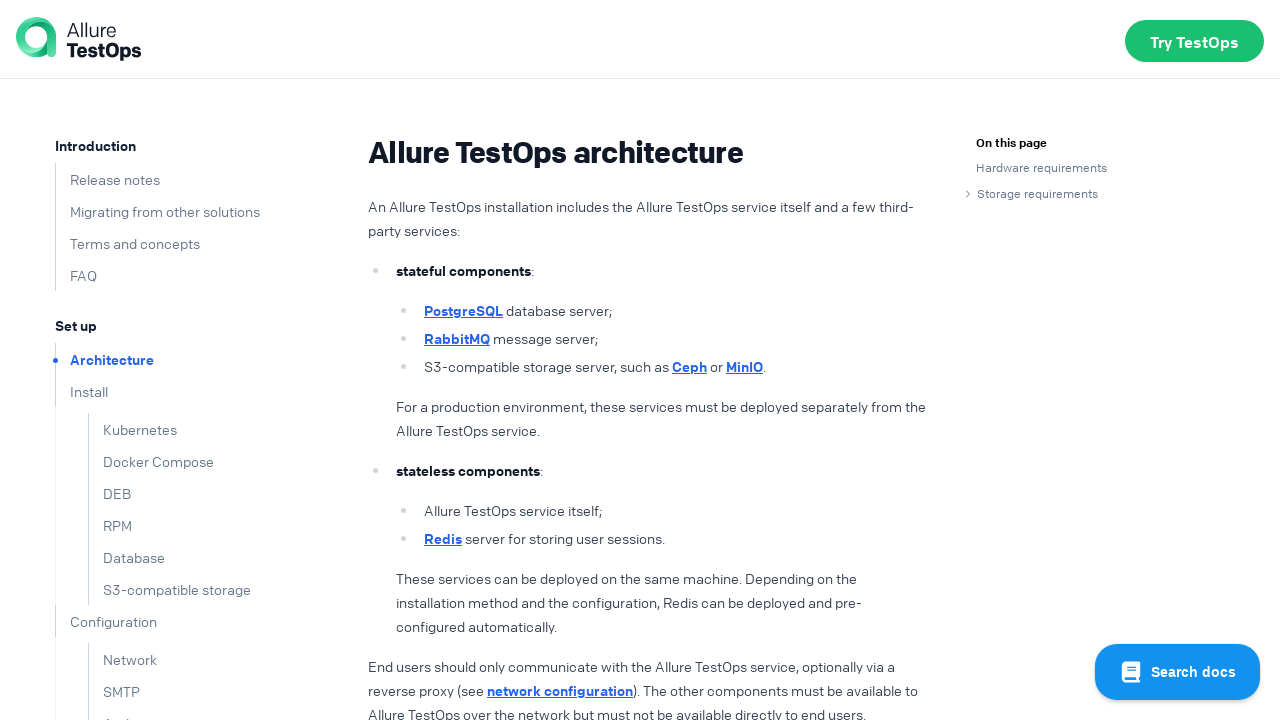